Tests opting out of A/B tests by visiting the page, verifying A/B test is active, adding an opt-out cookie, refreshing, and verifying the opt-out state

Starting URL: http://the-internet.herokuapp.com/abtest

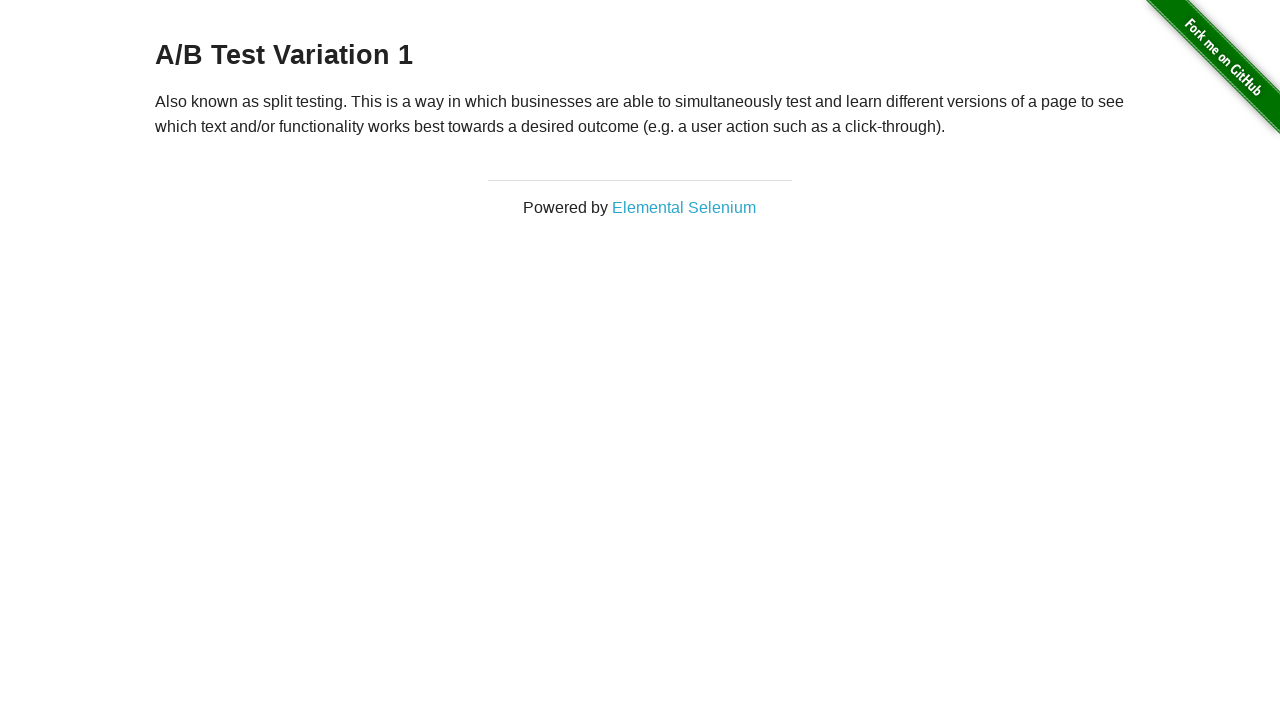

Waited for A/B test heading to load
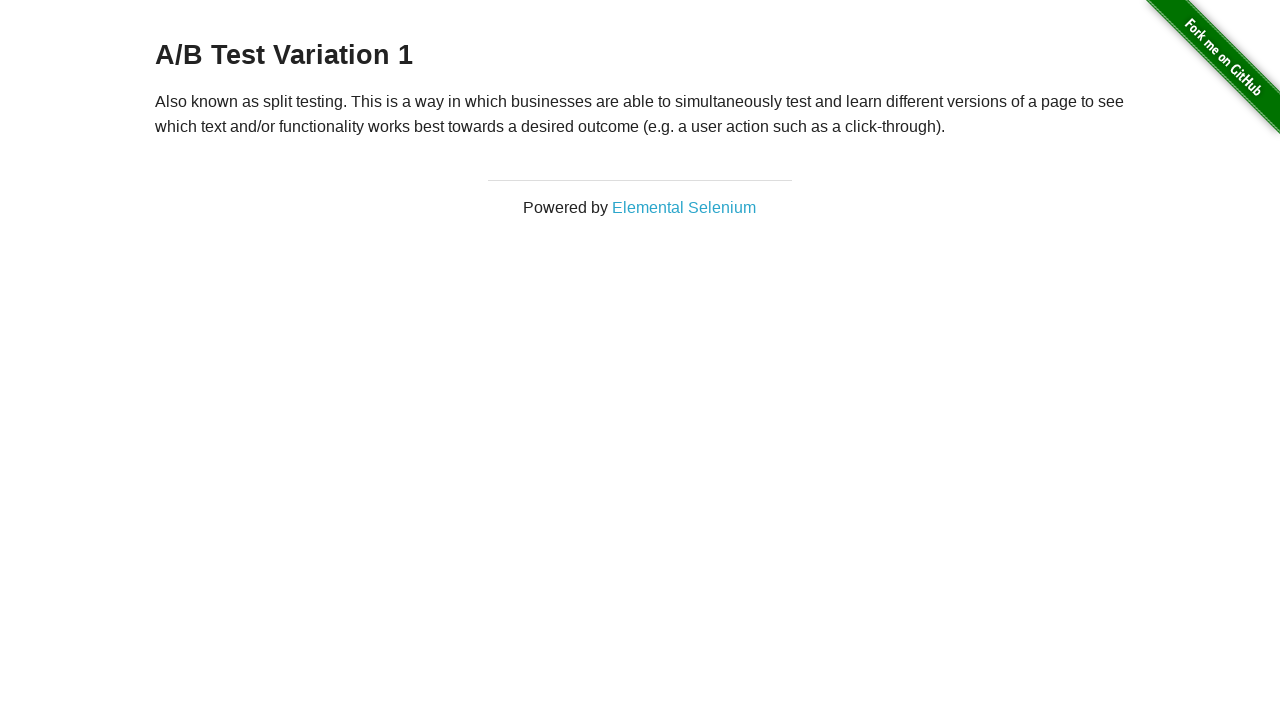

Retrieved initial heading text content
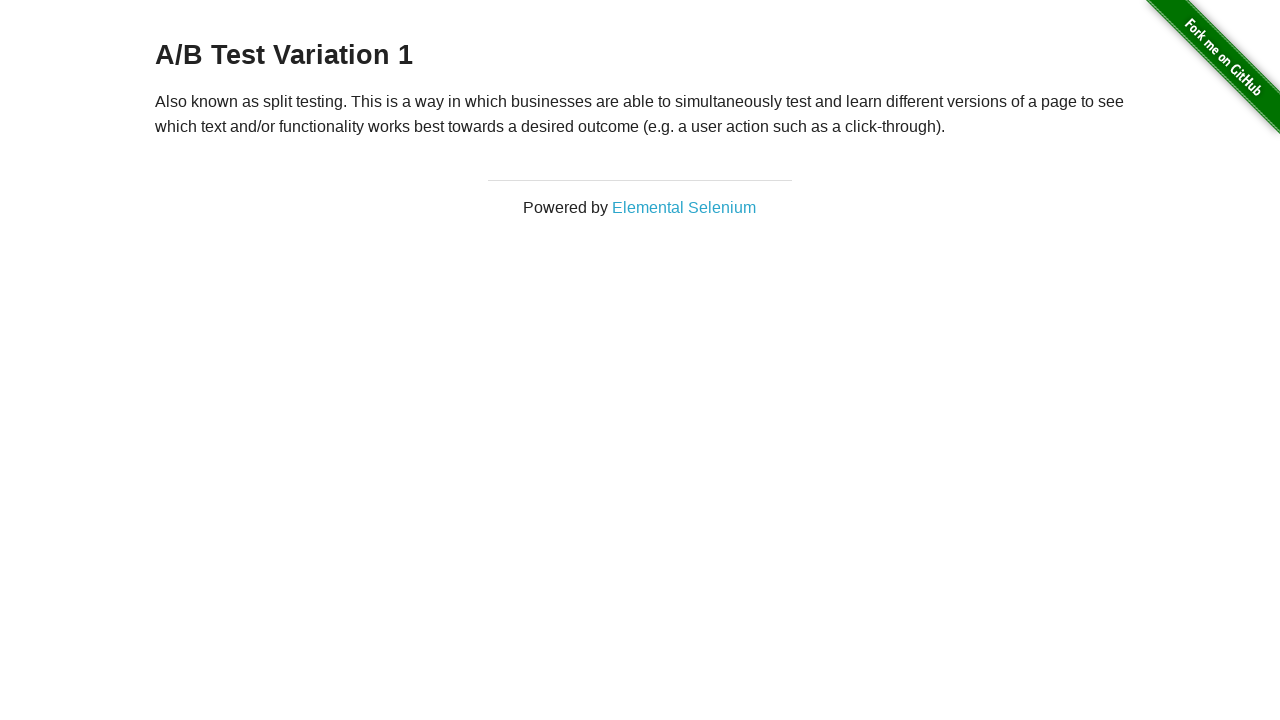

Verified heading starts with 'A/B Test' - A/B test is active
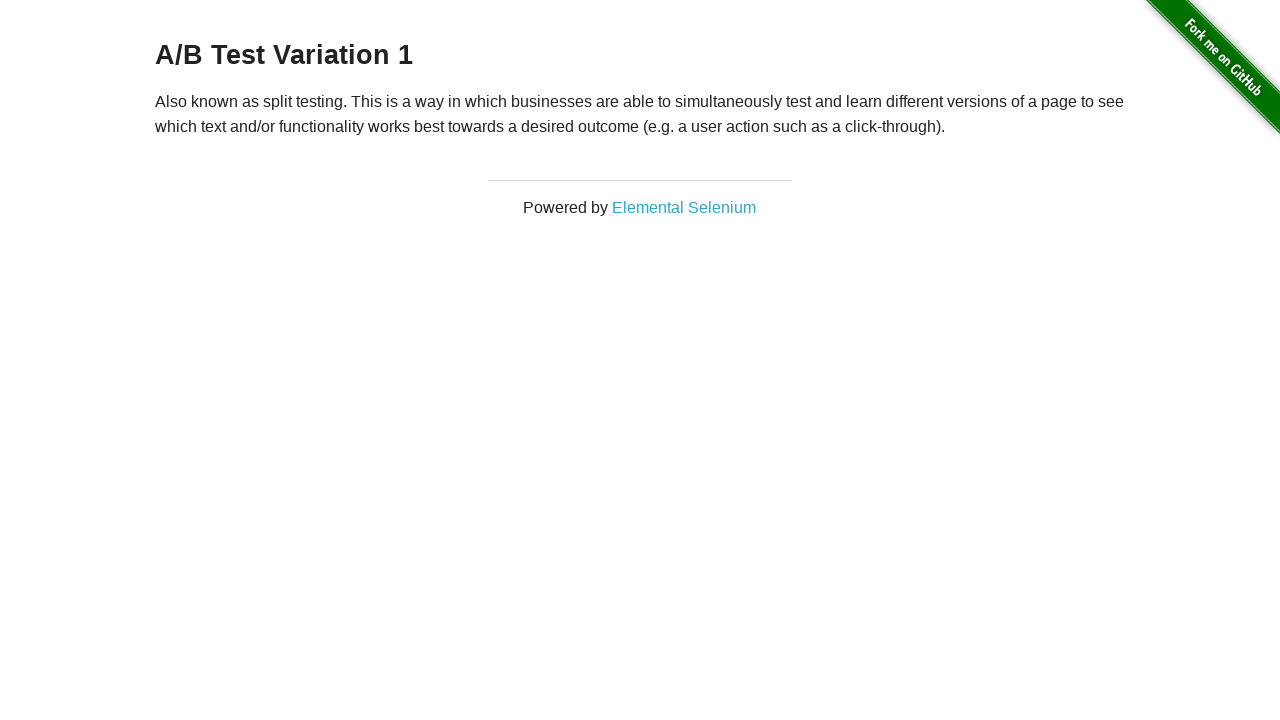

Added optimizelyOptOut cookie with value 'true'
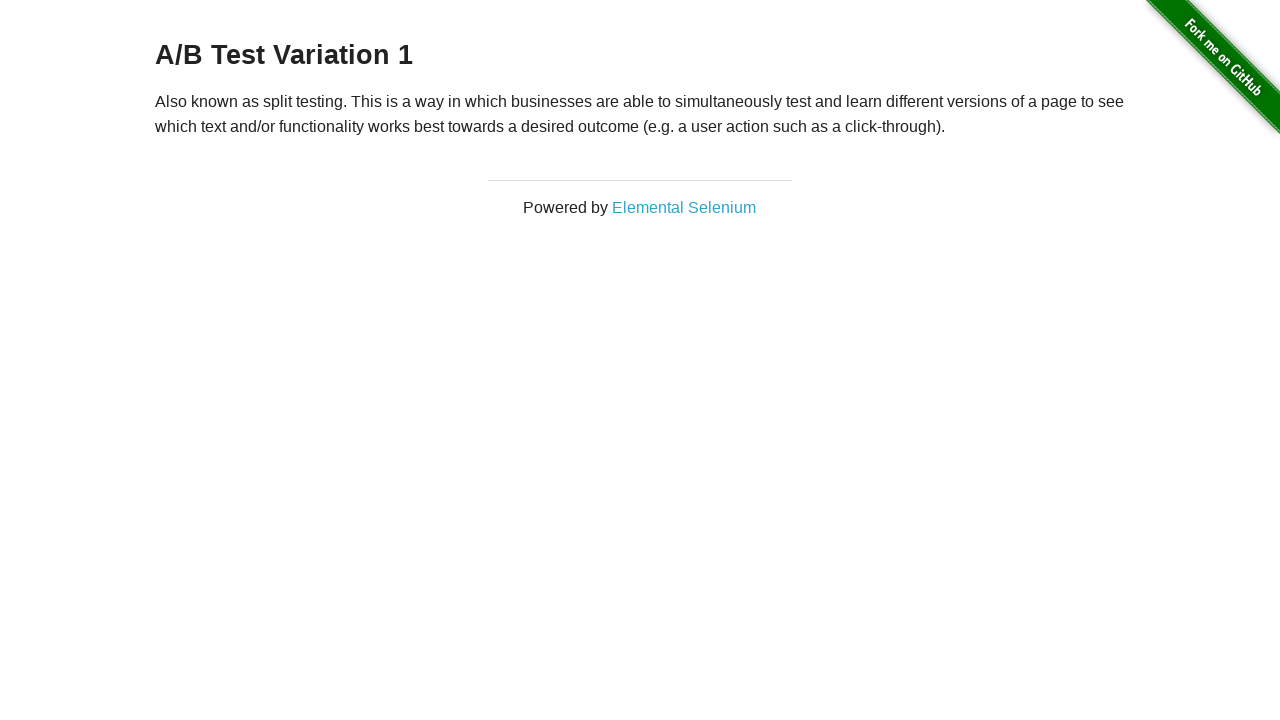

Reloaded the page to apply opt-out cookie
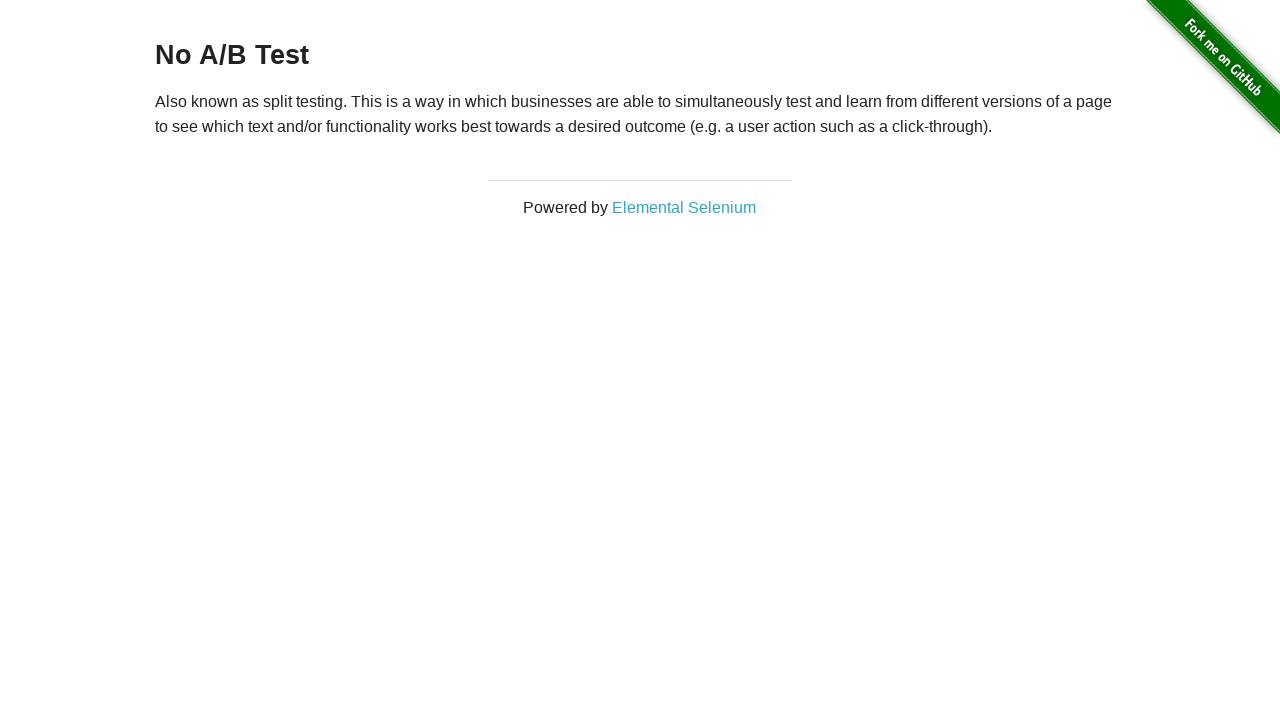

Waited for heading after page reload
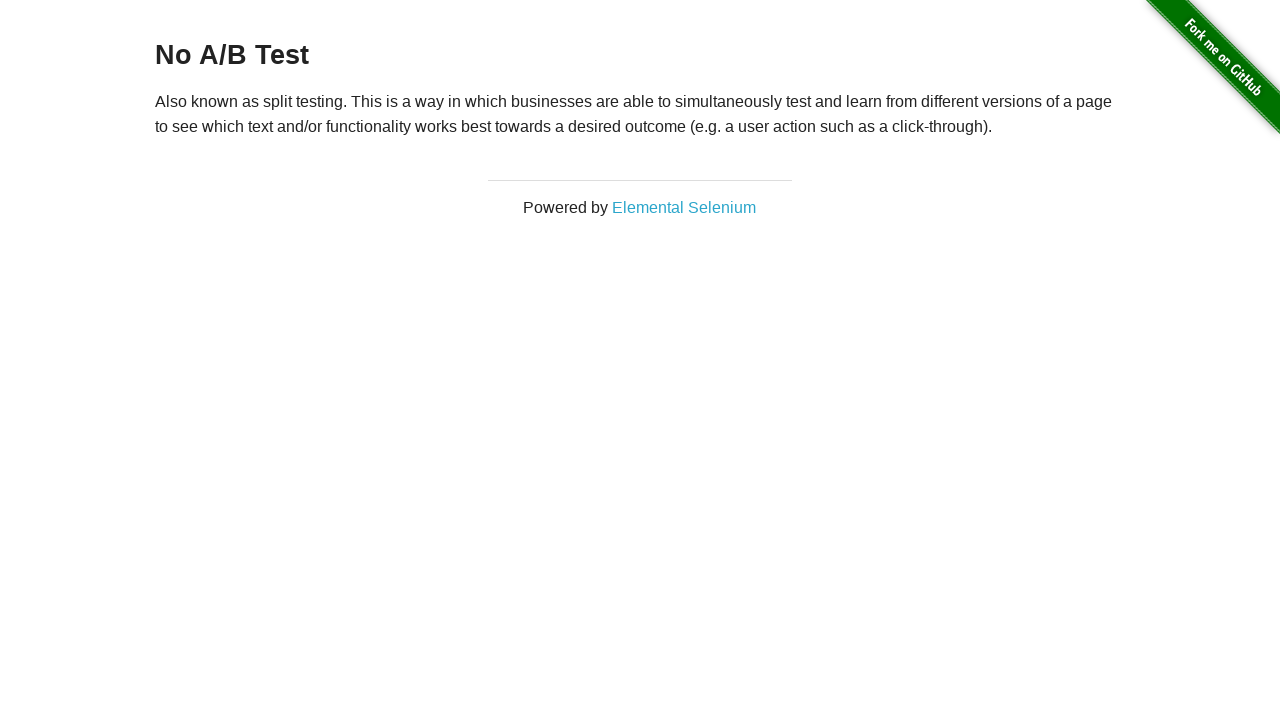

Verified heading displays 'No A/B Test' - opt-out is active
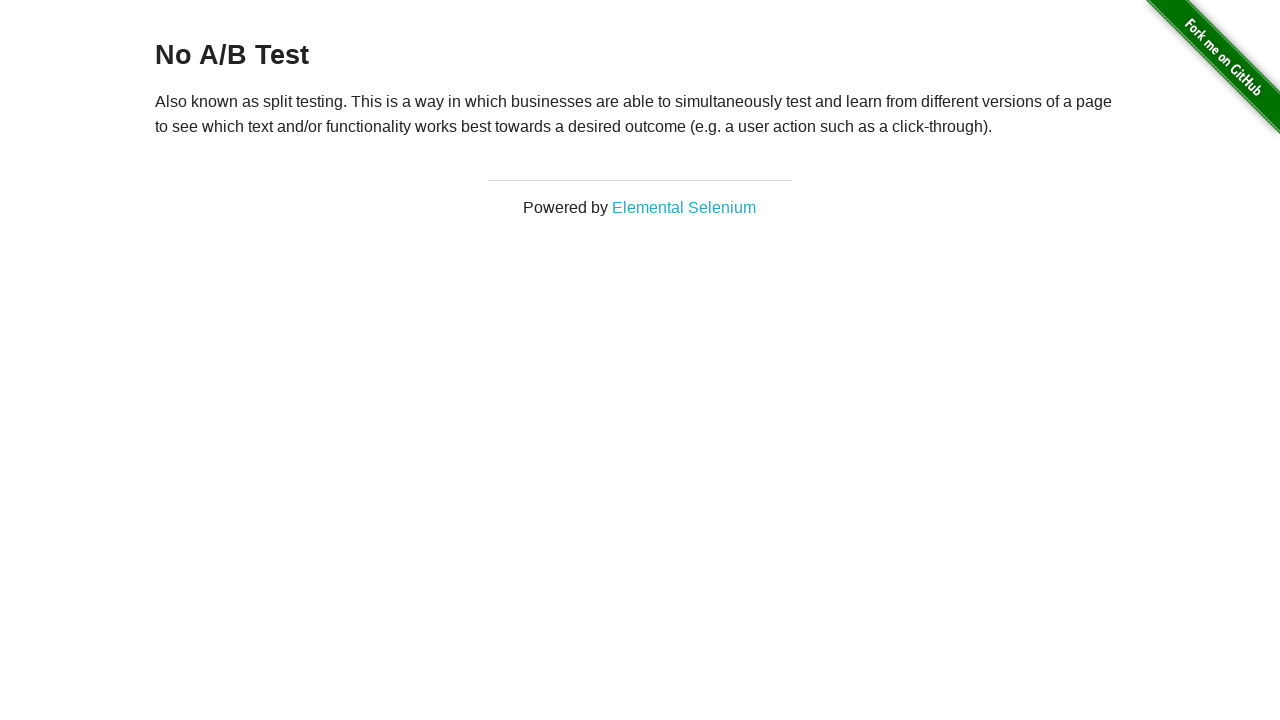

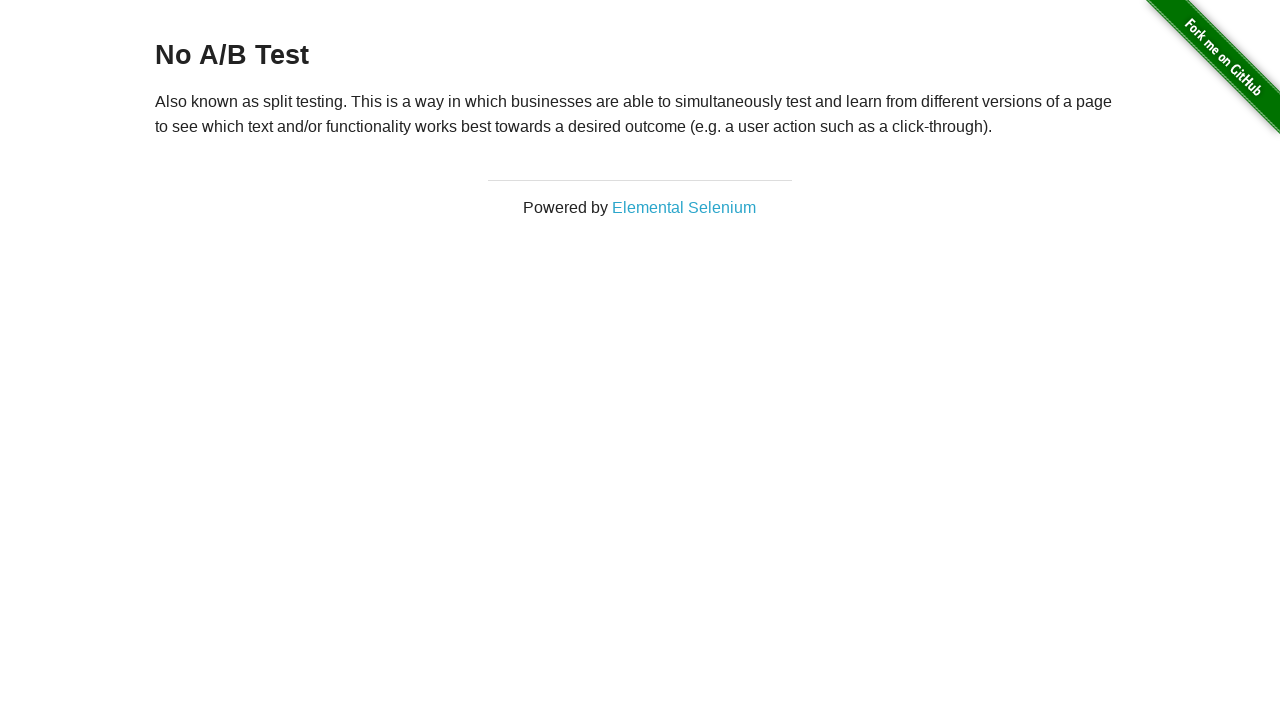